Tests the forgot password functionality by clicking the forgot password link, validating the reset password page loads correctly, entering an email address, verifying cancel and send buttons are displayed, and submitting the reset password request.

Starting URL: https://beta.docuport.app

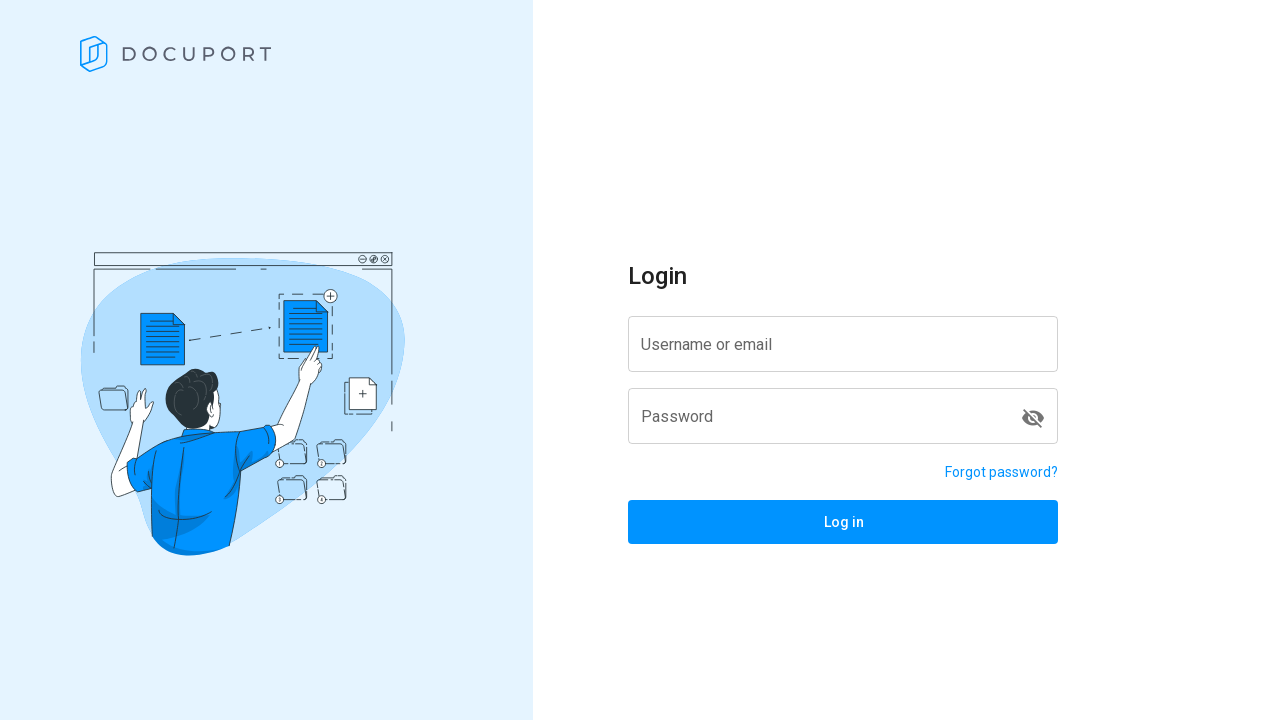

Clicked forgot password link at (1002, 472) on a[href='/reset-password']
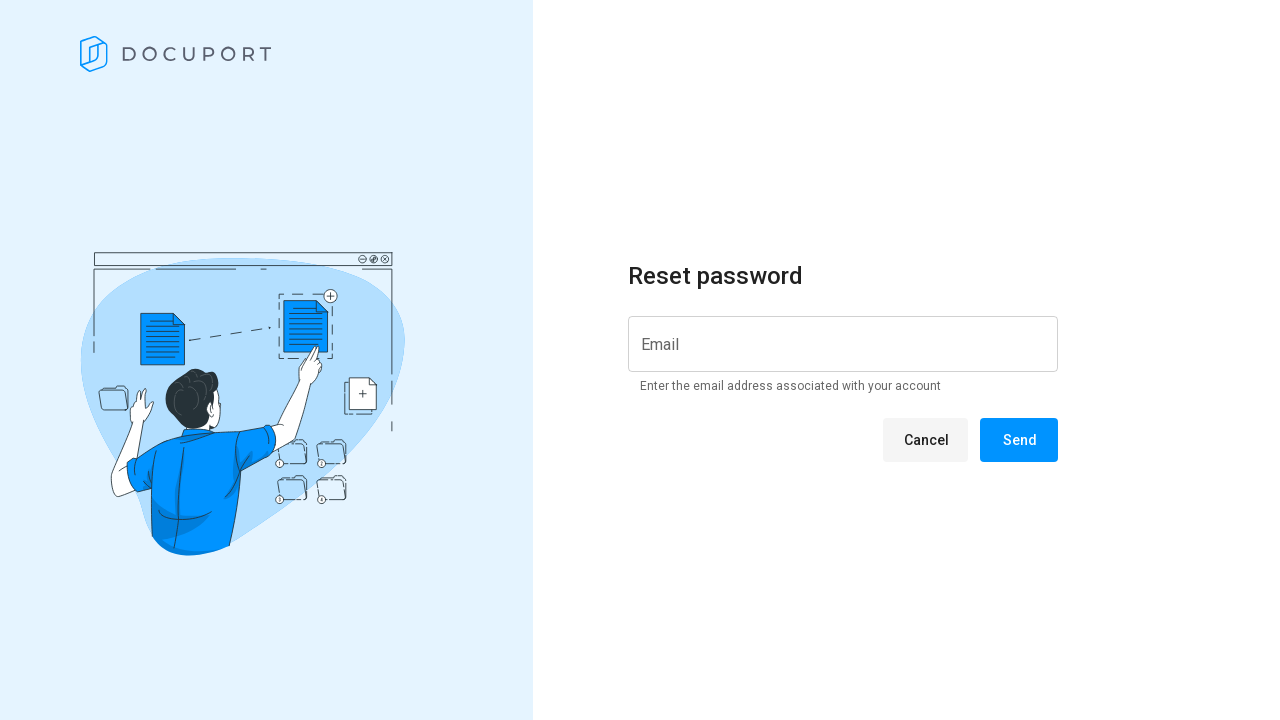

Reset password page loaded and URL validated
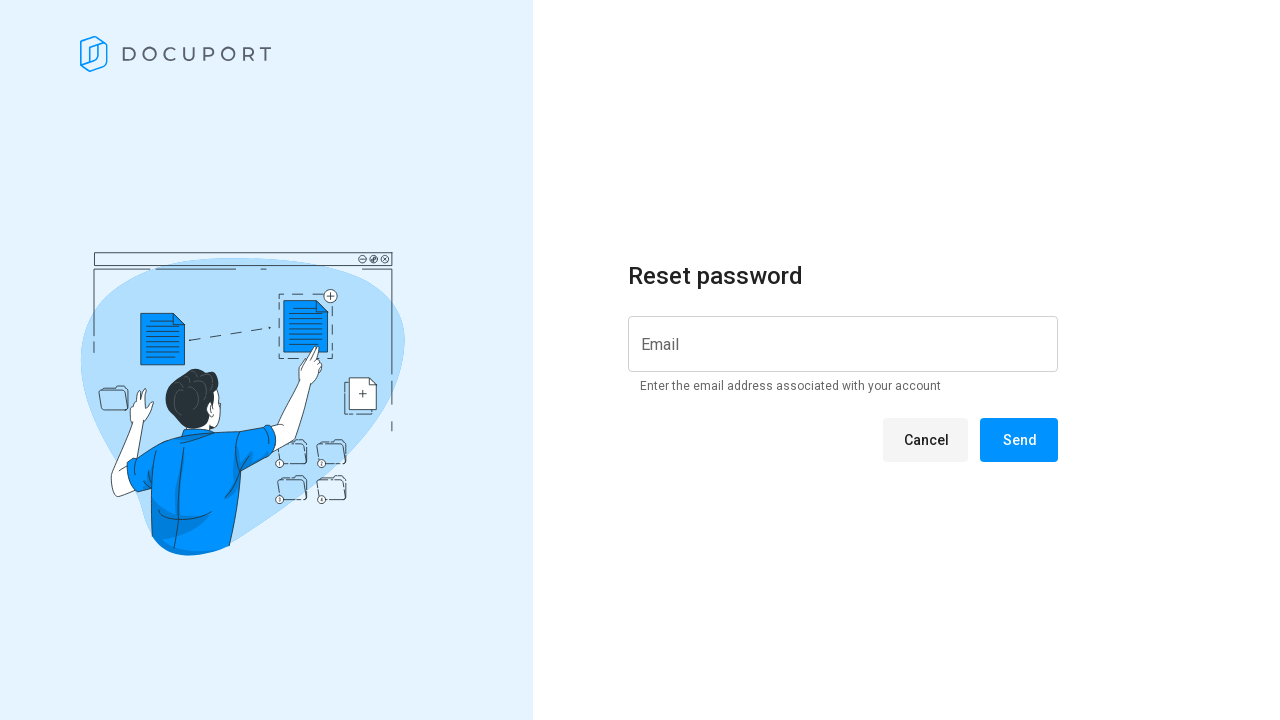

Instruction message displayed on reset password page
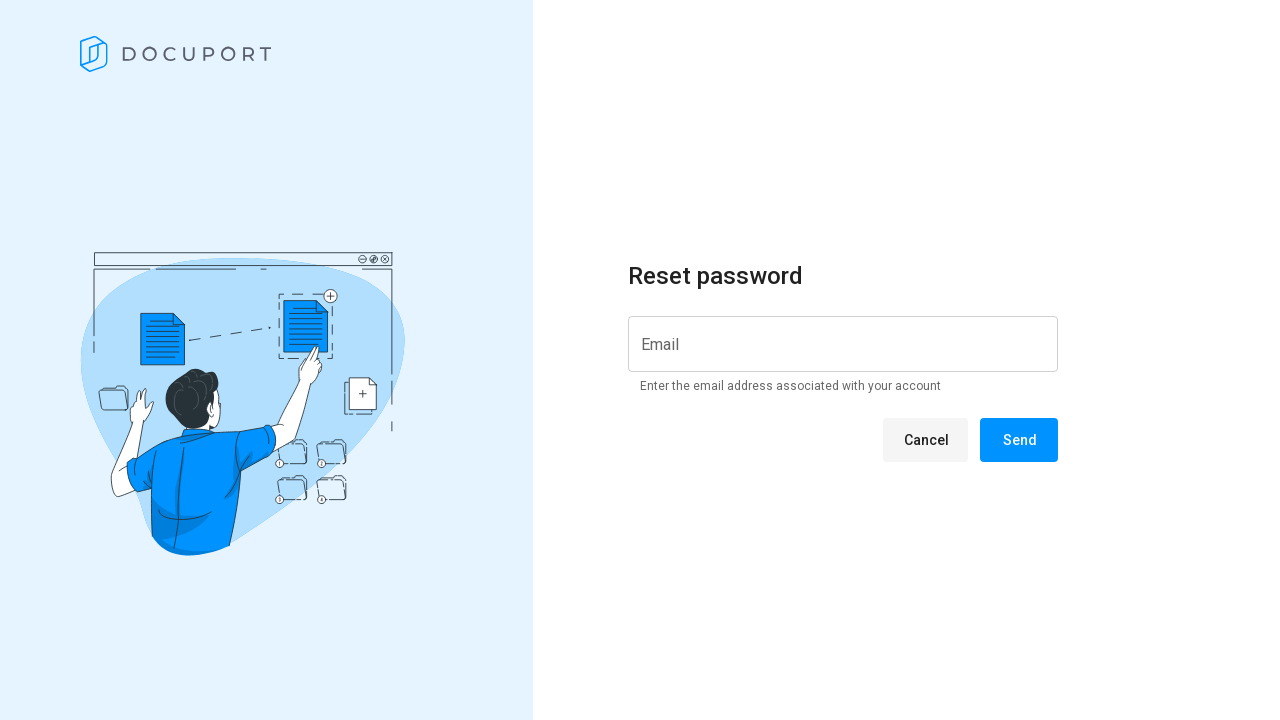

Entered email address 'forgotpasswordg1@gmail.com' in input field on input[id*='input']
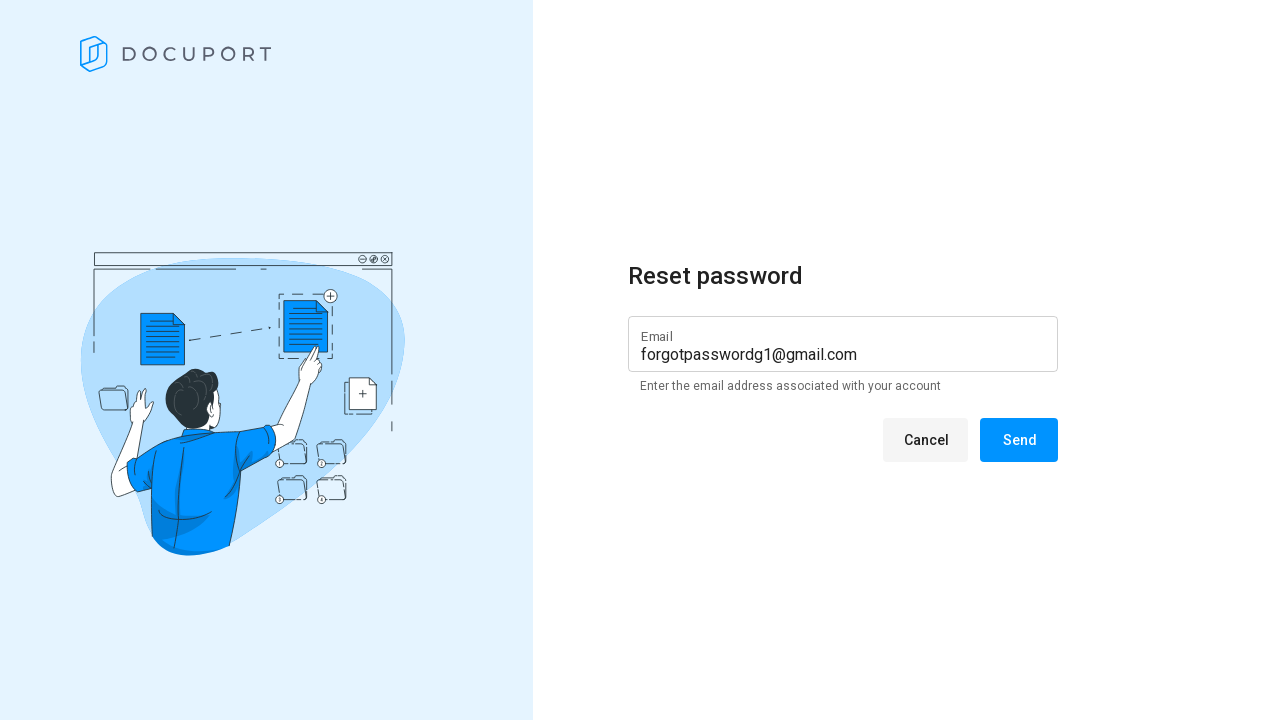

Cancel button is visible on reset password form
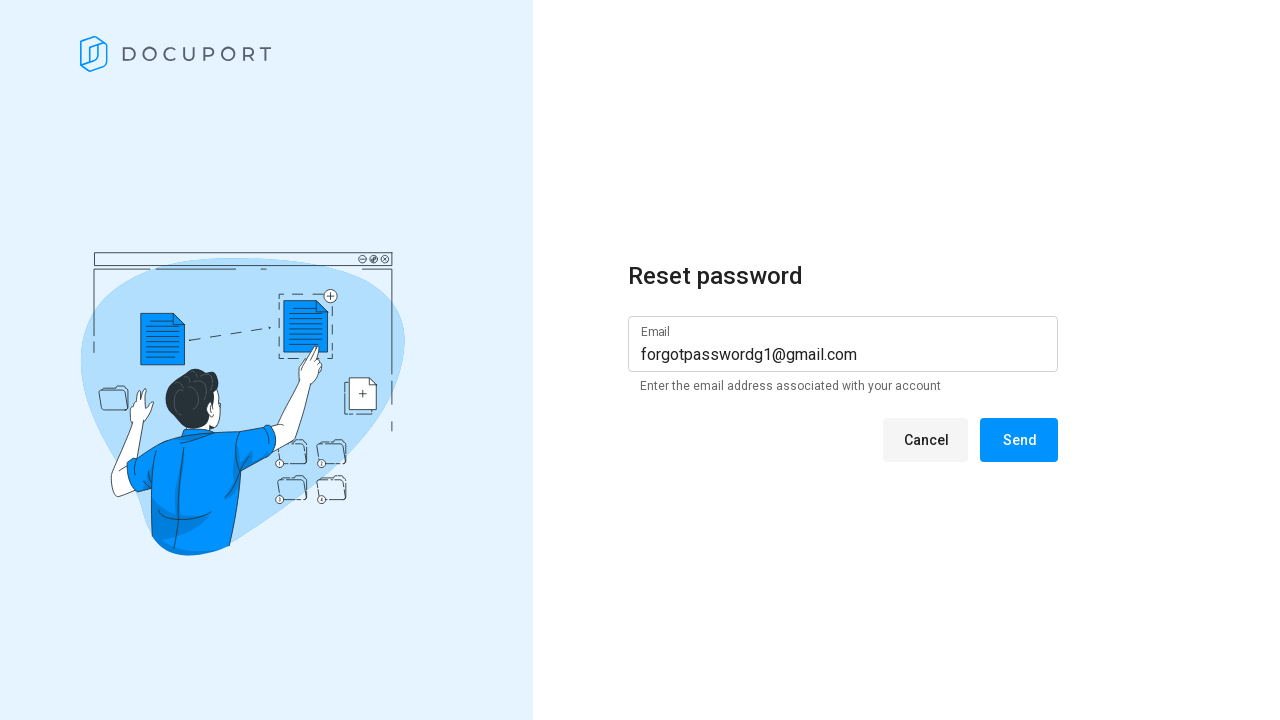

Send button is visible on reset password form
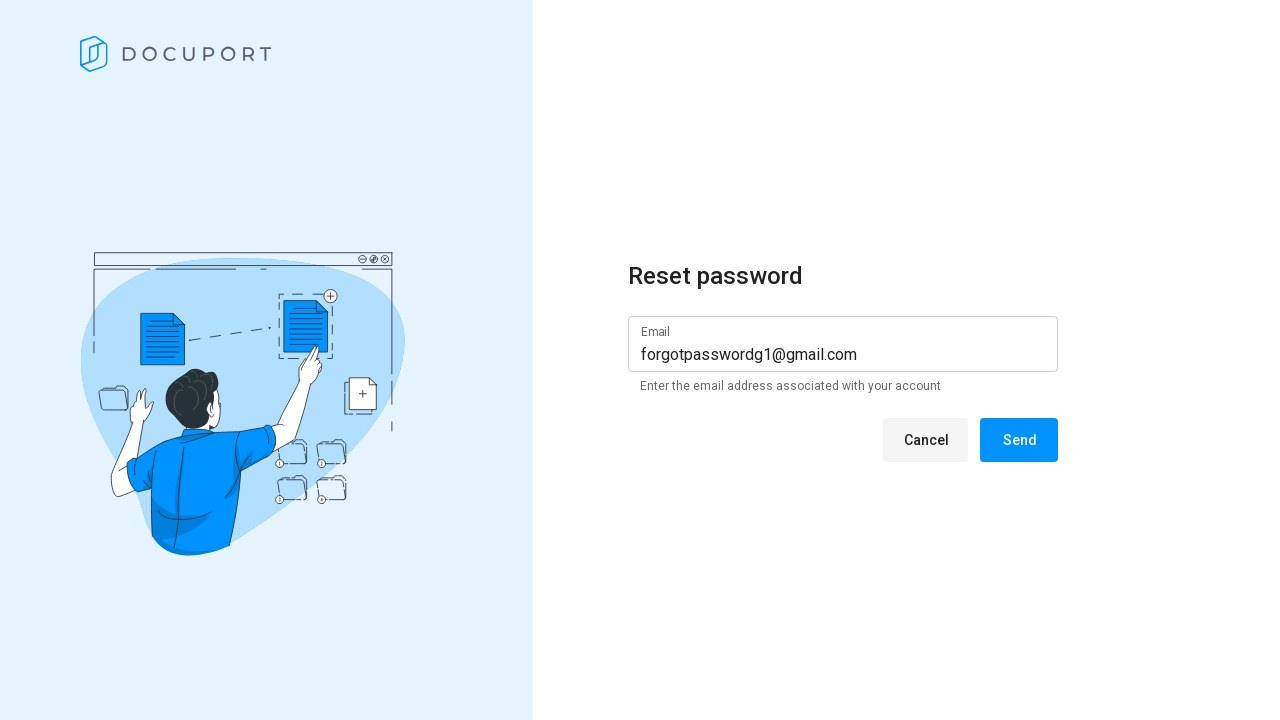

Clicked Send button to submit reset password request at (1019, 440) on span:text('Send')
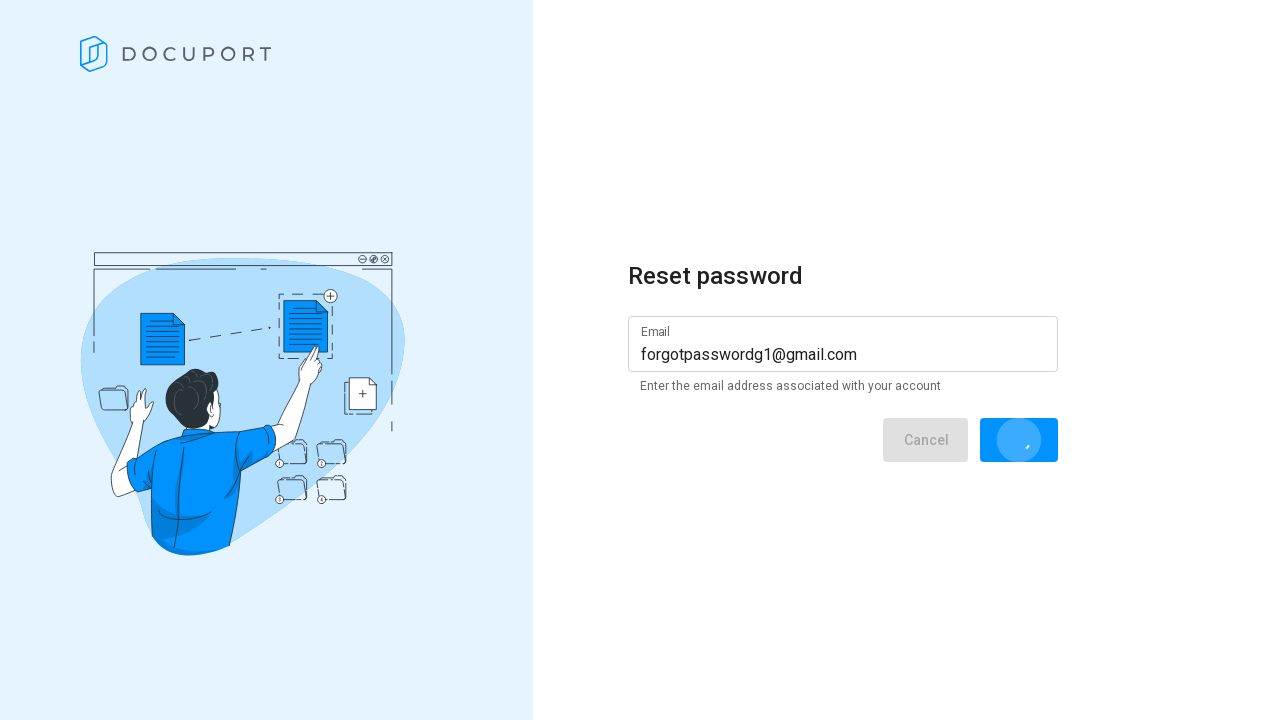

Success message appeared after submitting reset password request
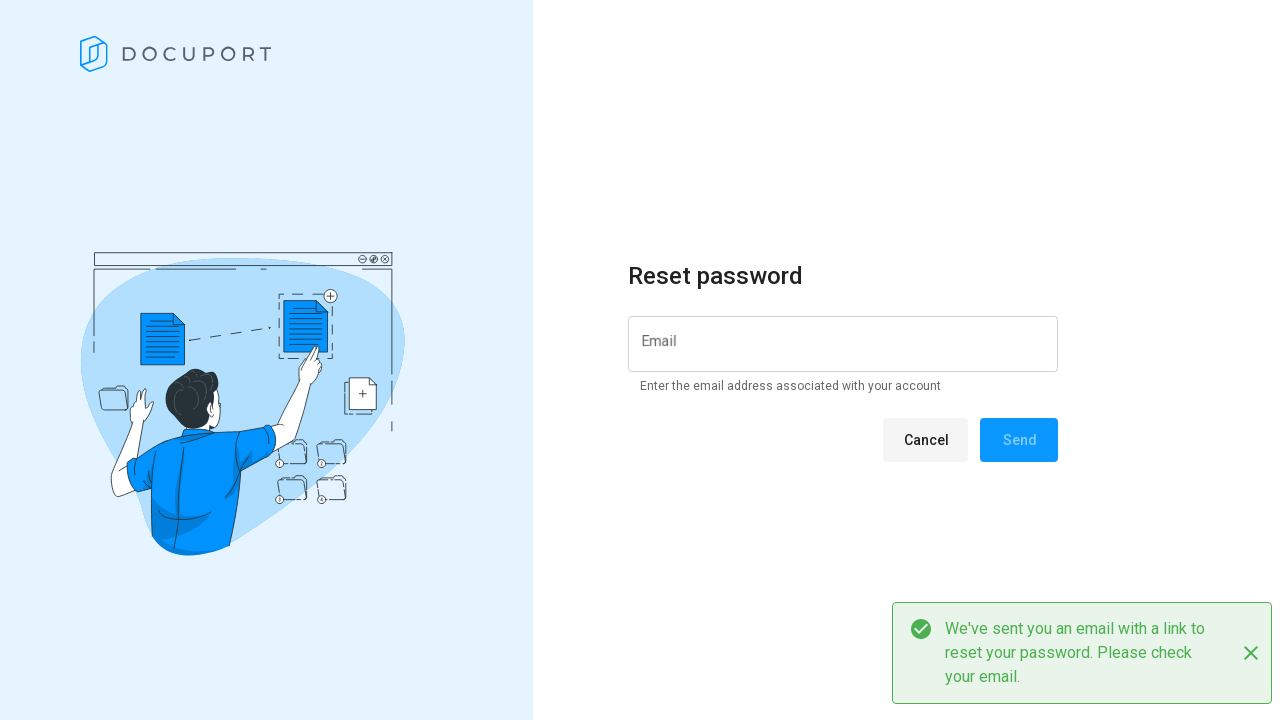

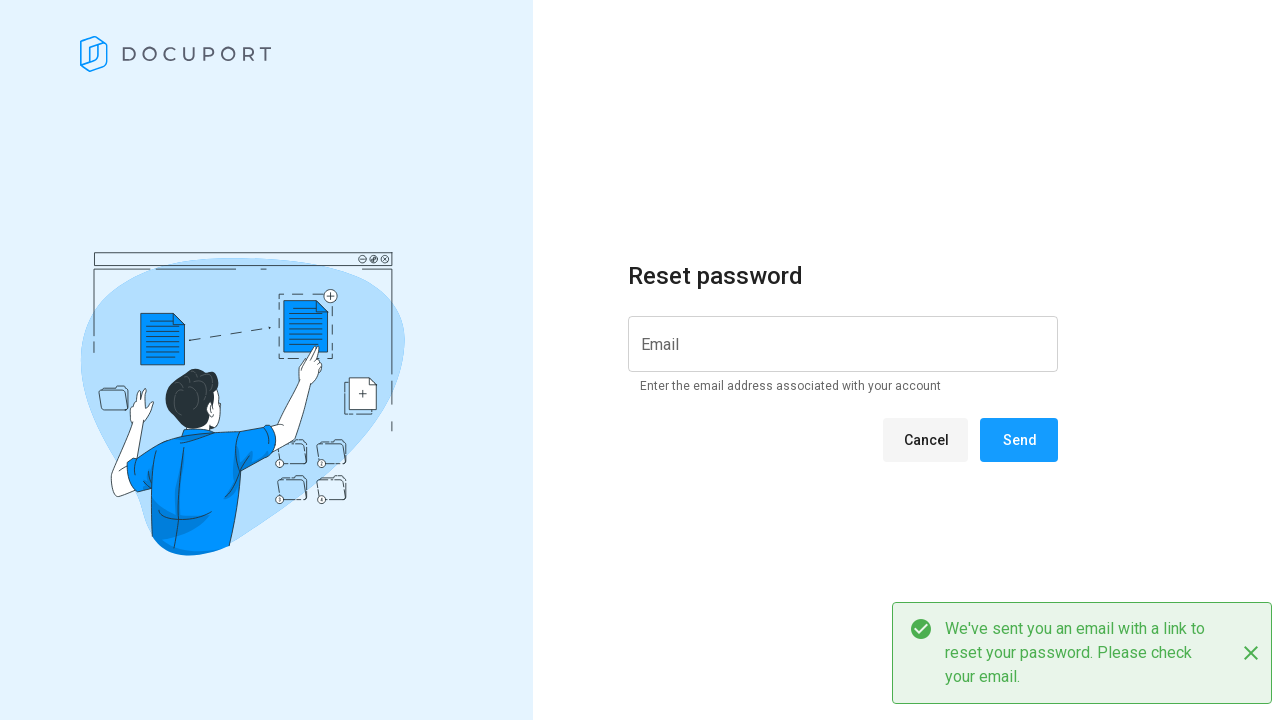